Solves a mathematical captcha by extracting a value from an element attribute, calculating a result, and submitting a form with checkbox and radio button selections

Starting URL: http://suninjuly.github.io/get_attribute.html

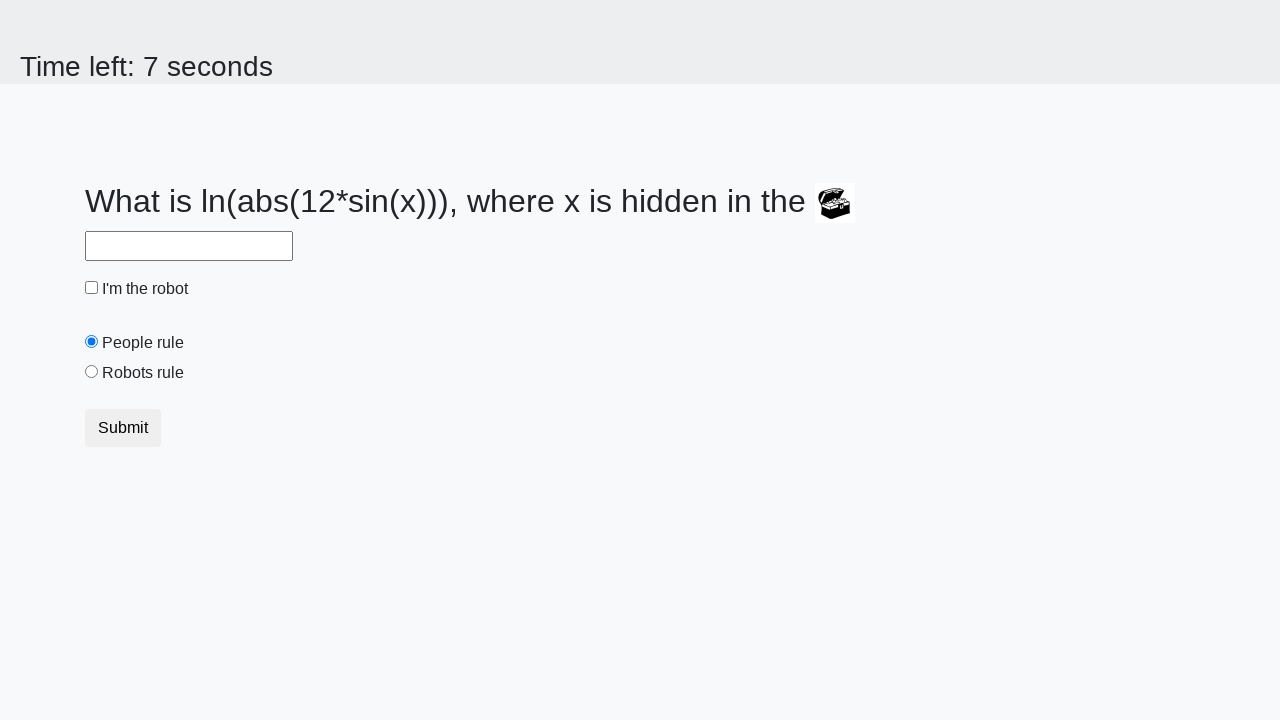

Located treasure element with valuex attribute
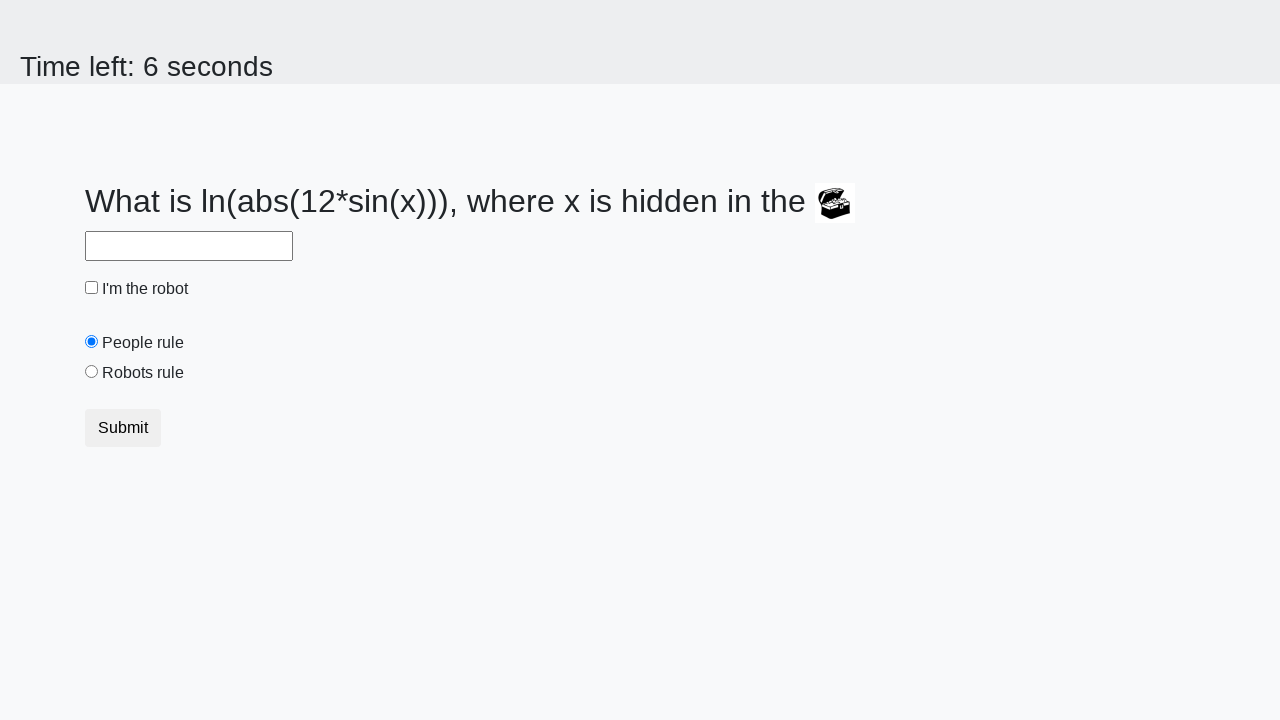

Extracted valuex attribute: 695
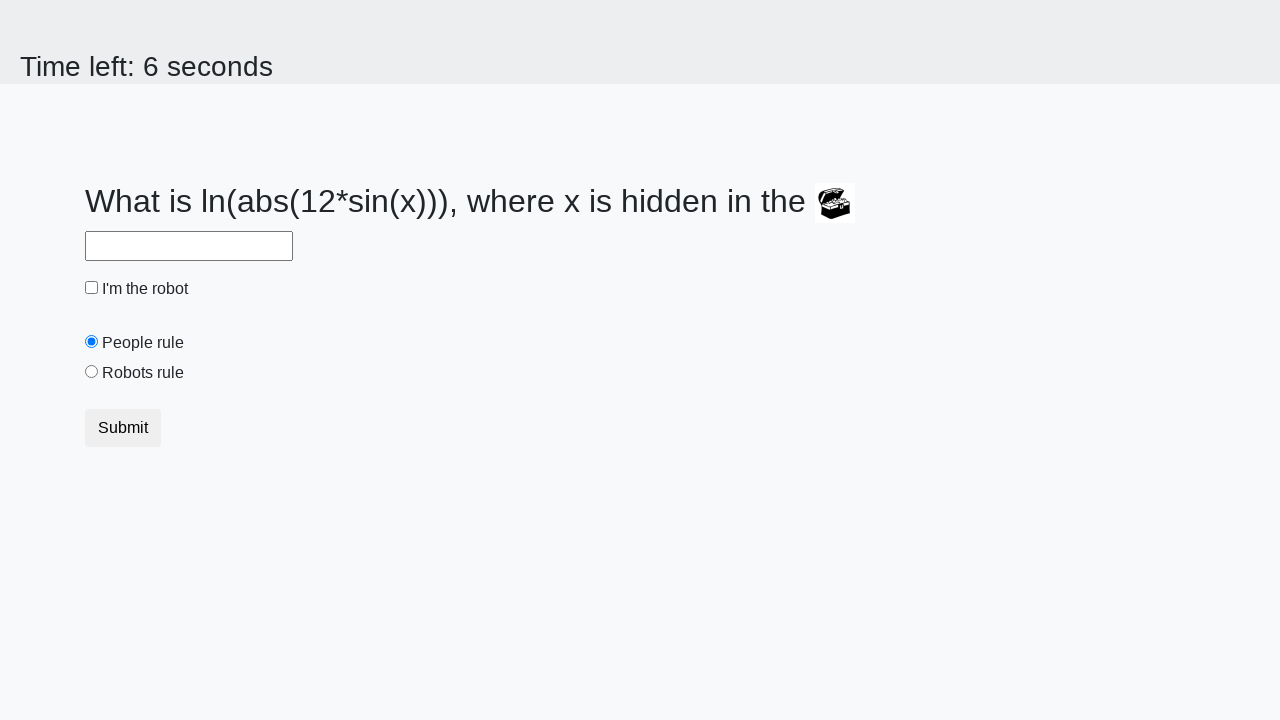

Calculated mathematical result: 2.054636893663464
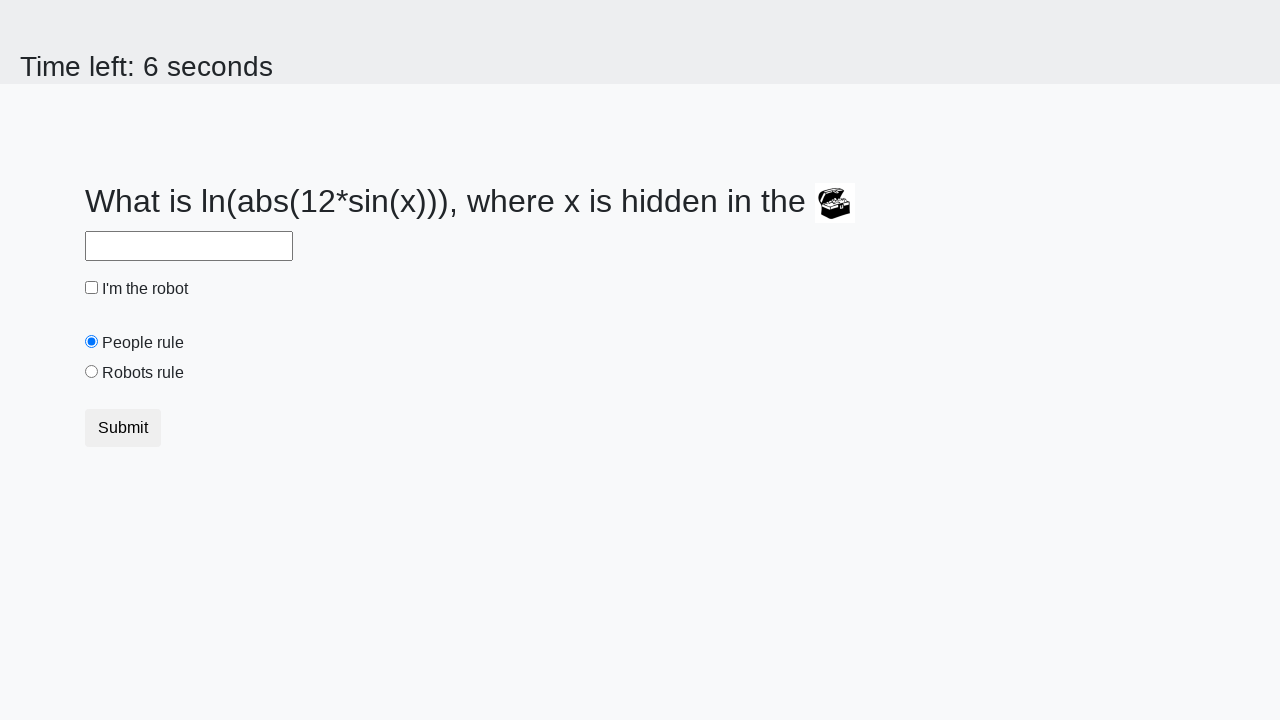

Filled answer field with calculated value: 2.054636893663464 on #answer
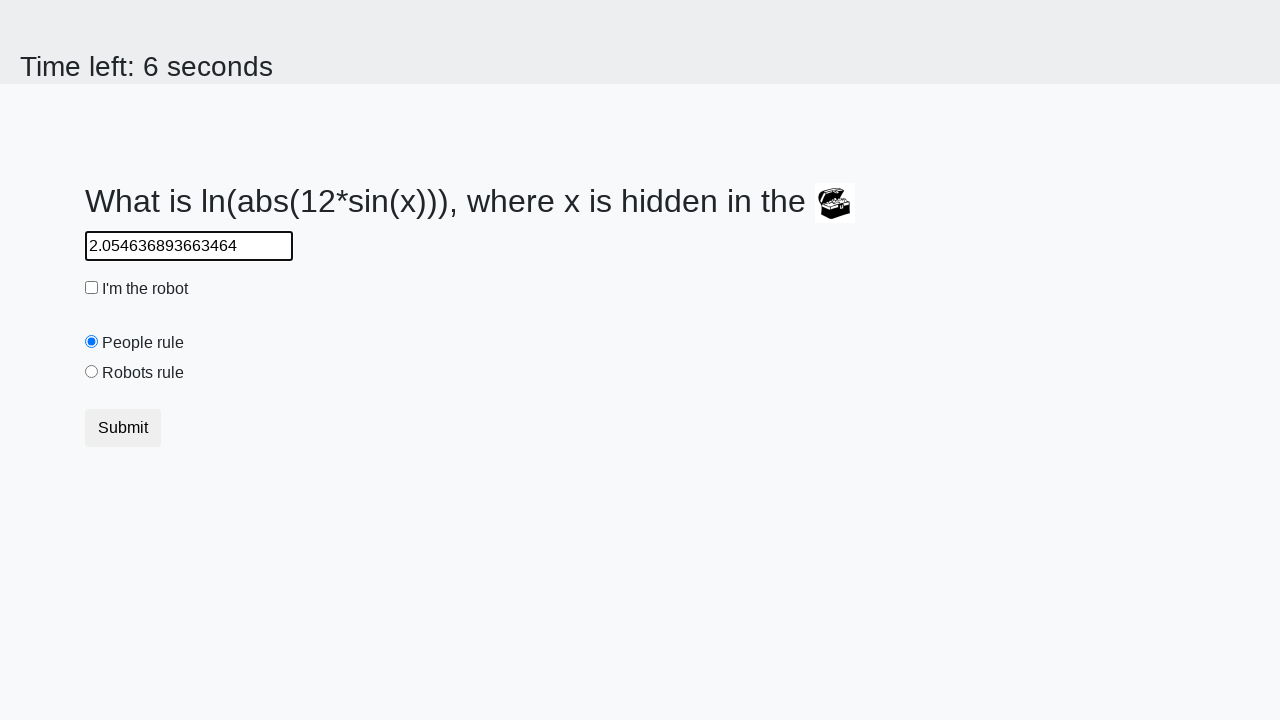

Clicked robot checkbox at (92, 288) on #robotCheckbox
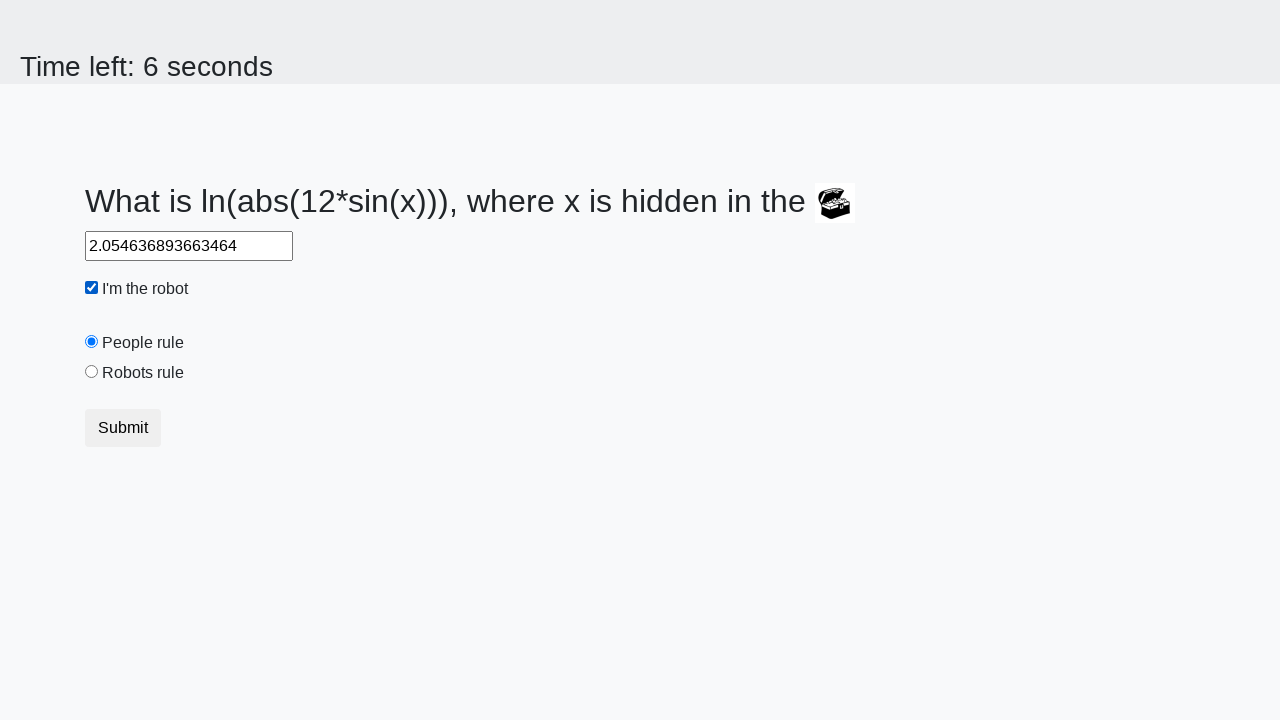

Clicked robots rule radio button at (92, 372) on #robotsRule
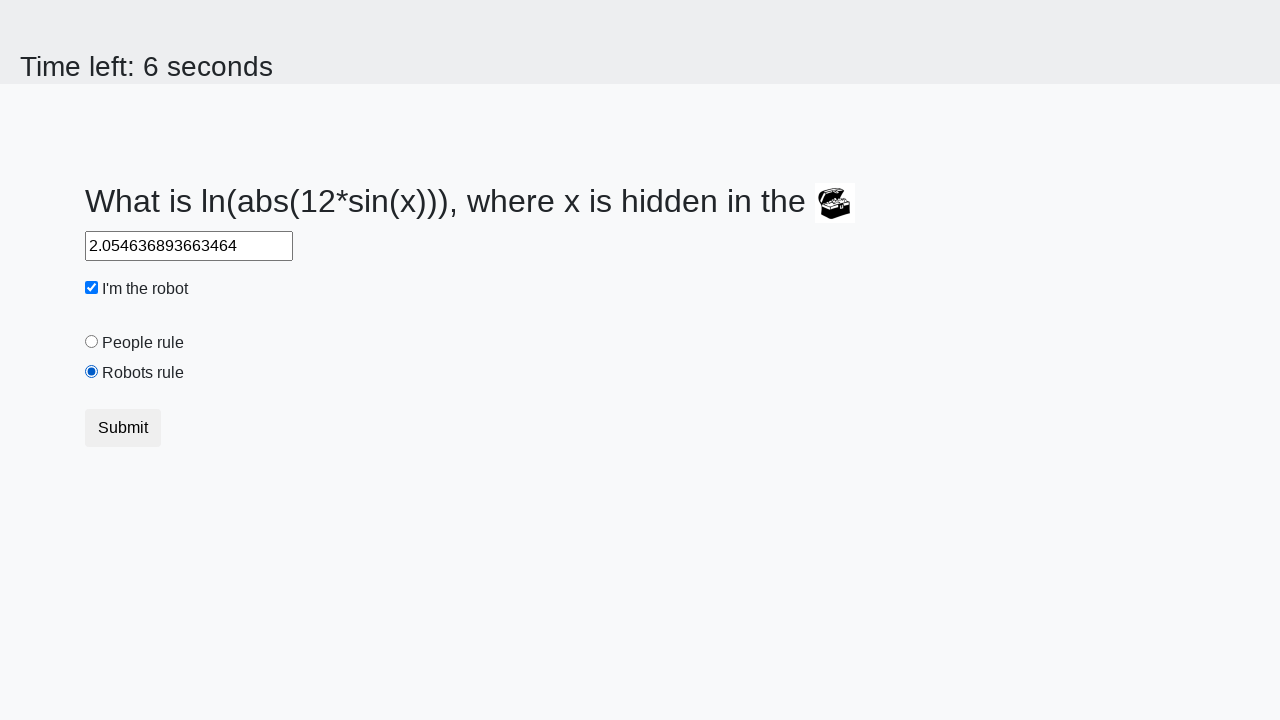

Clicked submit button to complete form at (123, 428) on button.btn
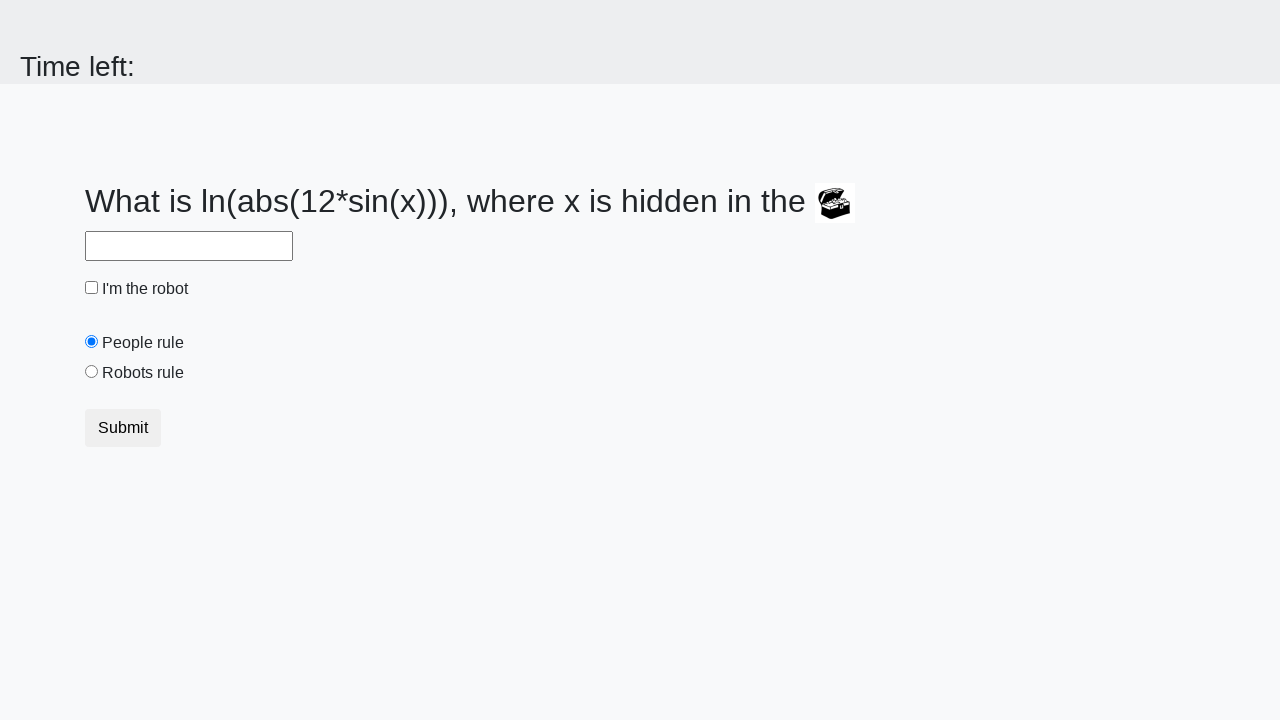

Waited 2 seconds for form submission result
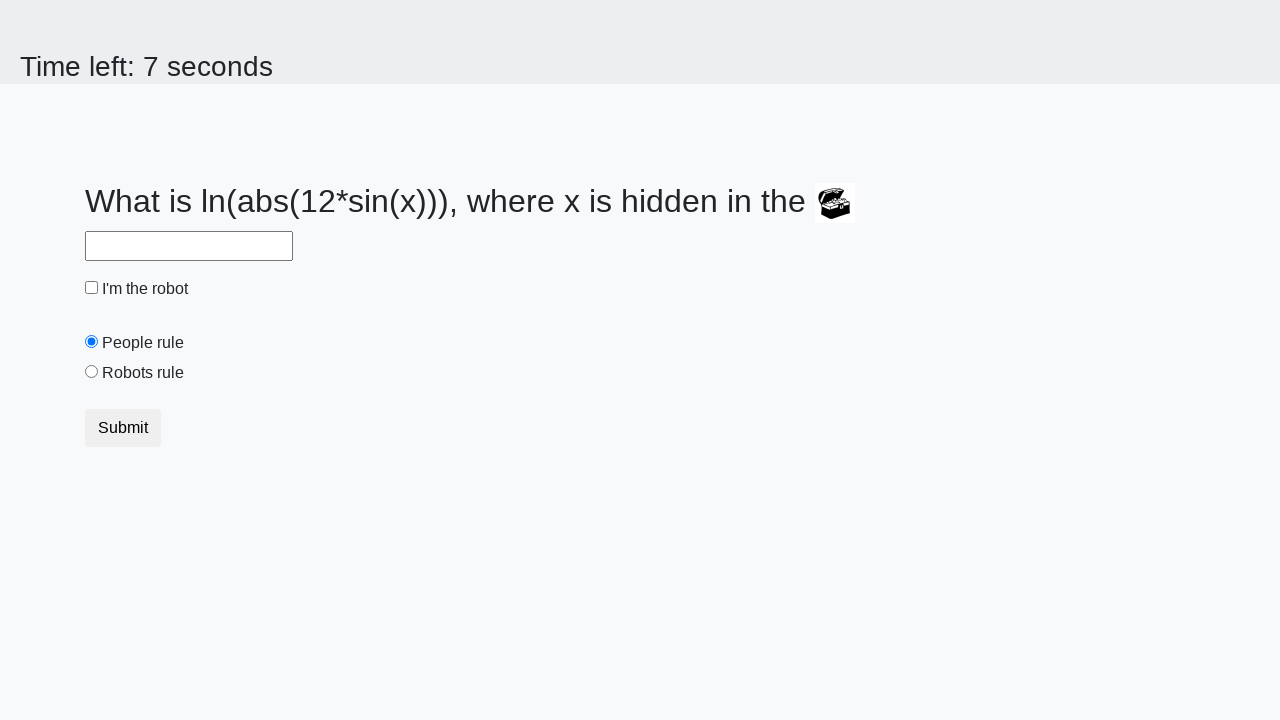

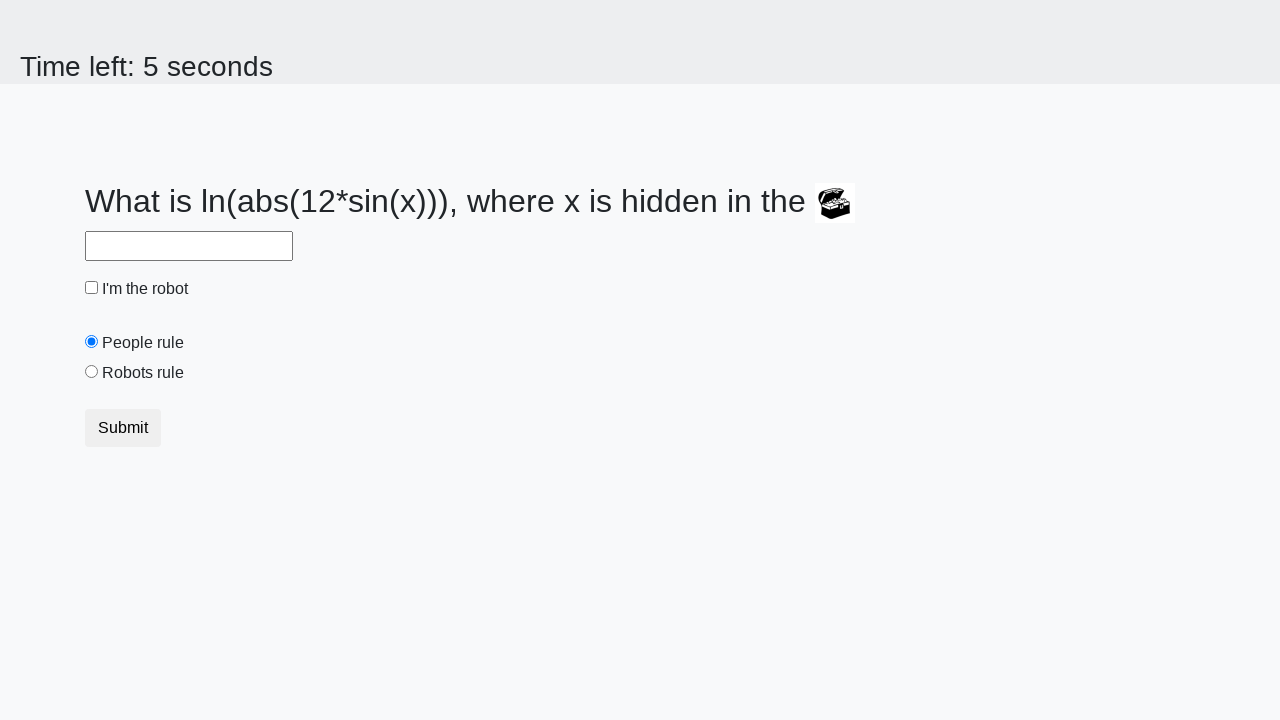